Tests jQuery UI checkbox and radio button functionality by clicking various checkboxes and radio buttons in the demo interface

Starting URL: https://jqueryui.com/checkboxradio/

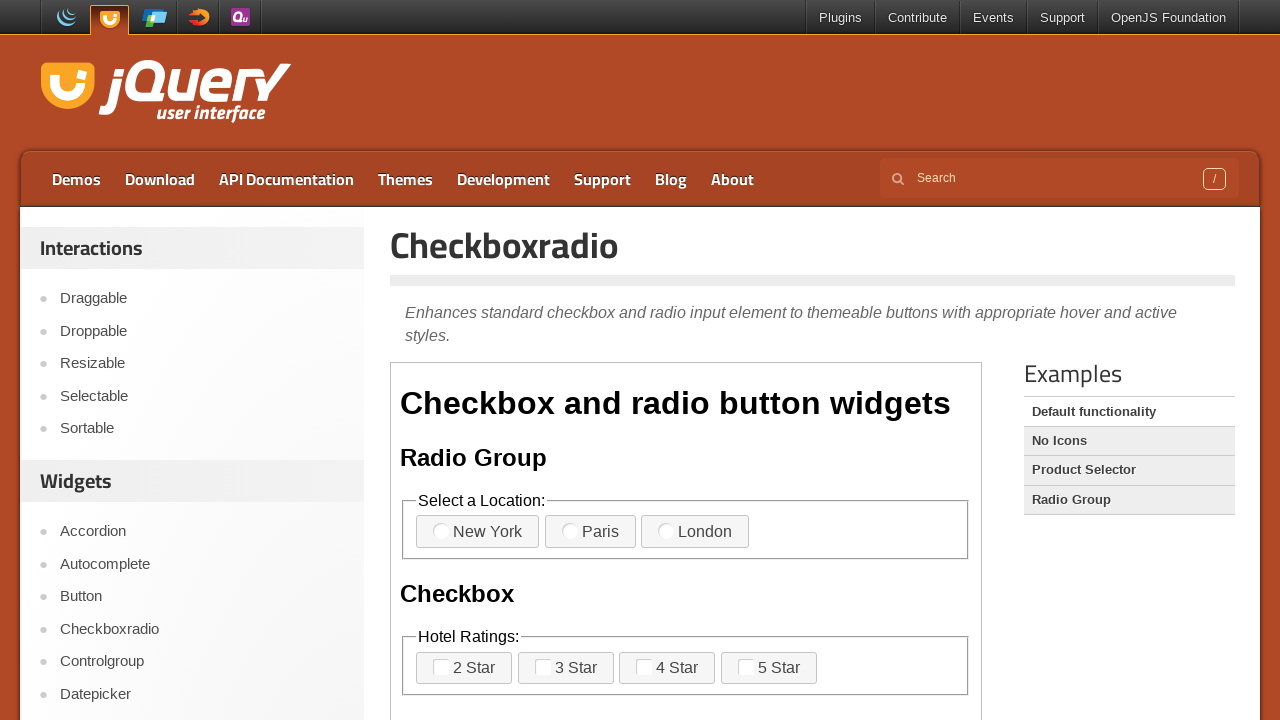

Located and switched to demo iframe
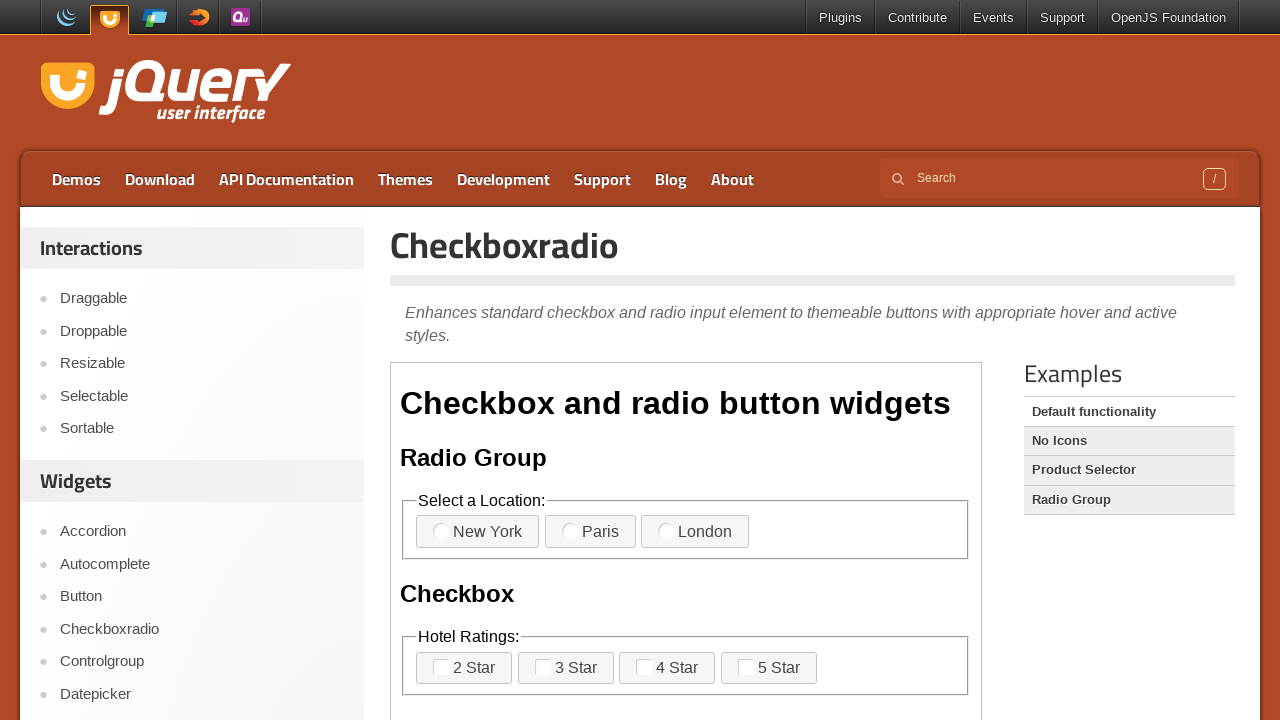

Clicked the third checkbox/radio element at (666, 531) on iframe.demo-frame >> internal:control=enter-frame >> (//span[@class='ui-checkbox
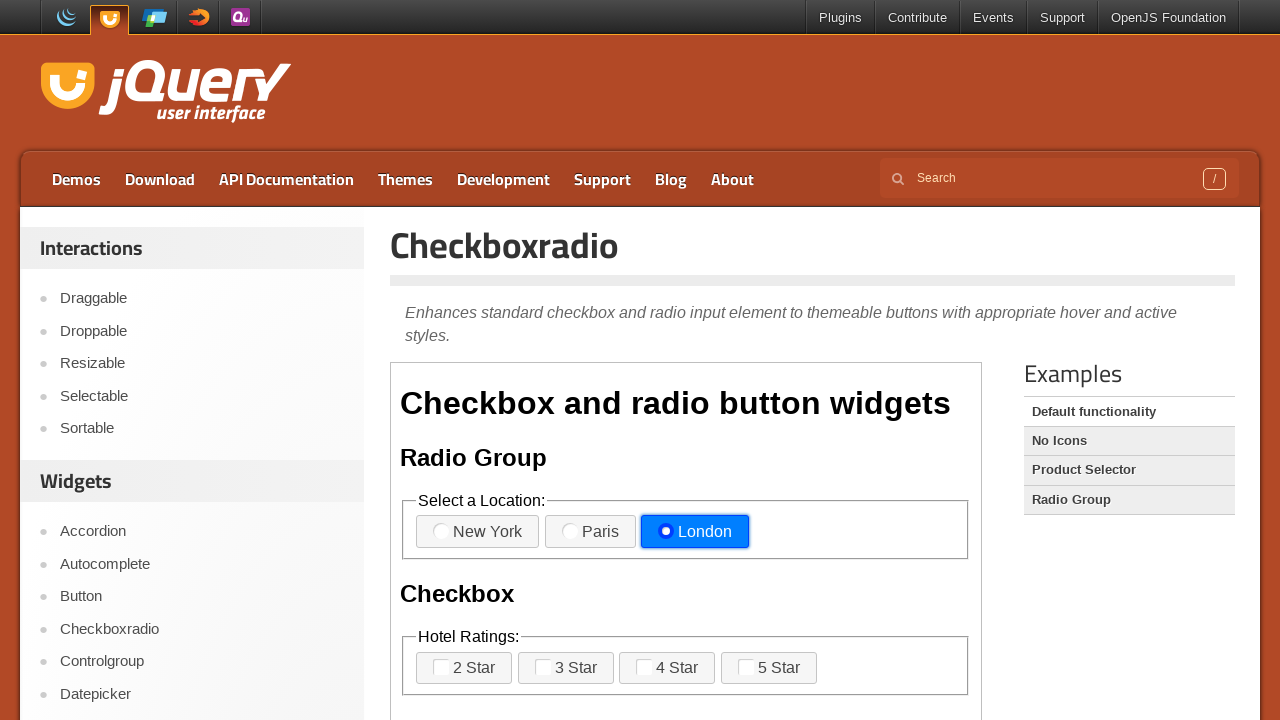

Scrolled down to see more elements
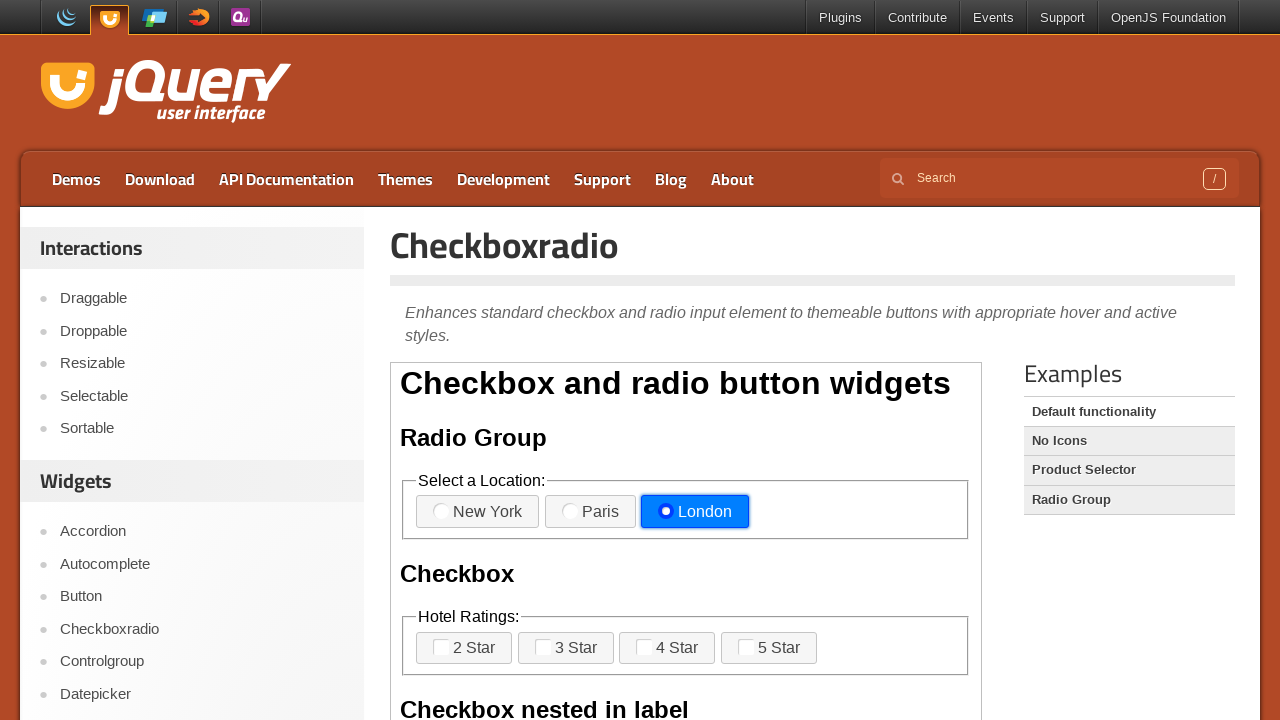

Clicked the 7th label/span element at (441, 606) on iframe.demo-frame >> internal:control=enter-frame >> (//label/span)[7]
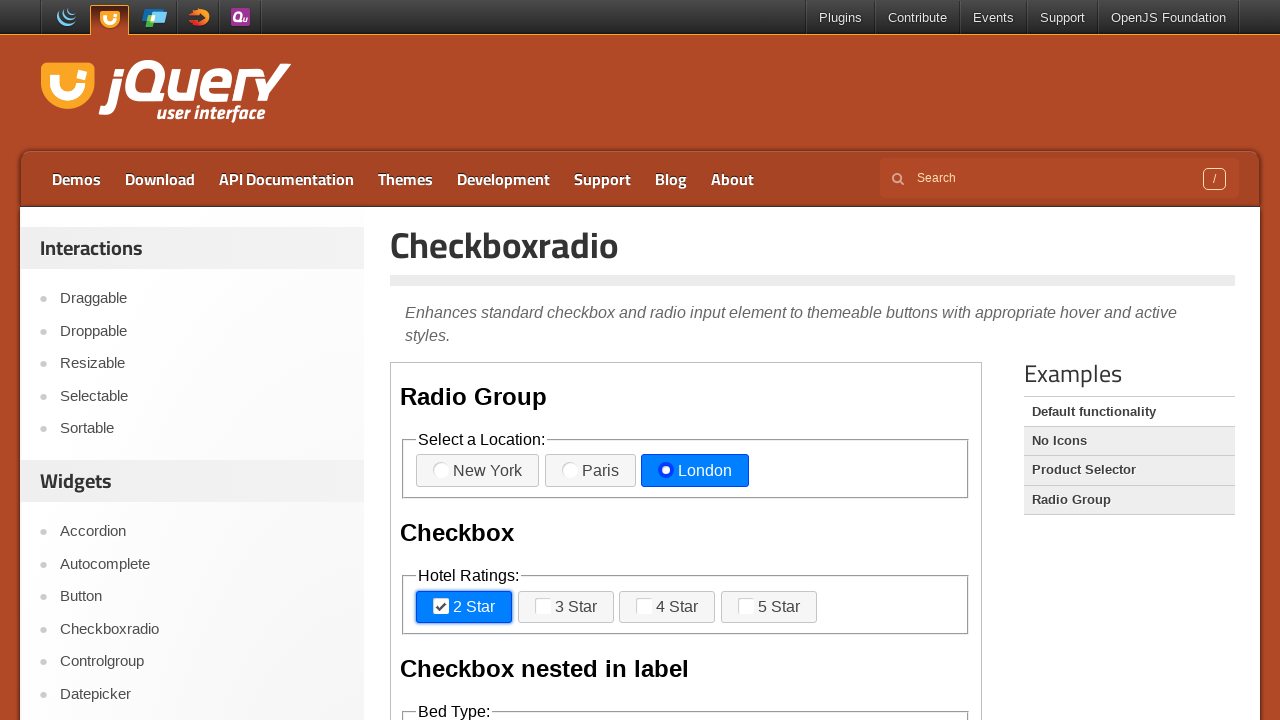

Clicked the 15th label/span element at (441, 360) on iframe.demo-frame >> internal:control=enter-frame >> (//label/span)[15]
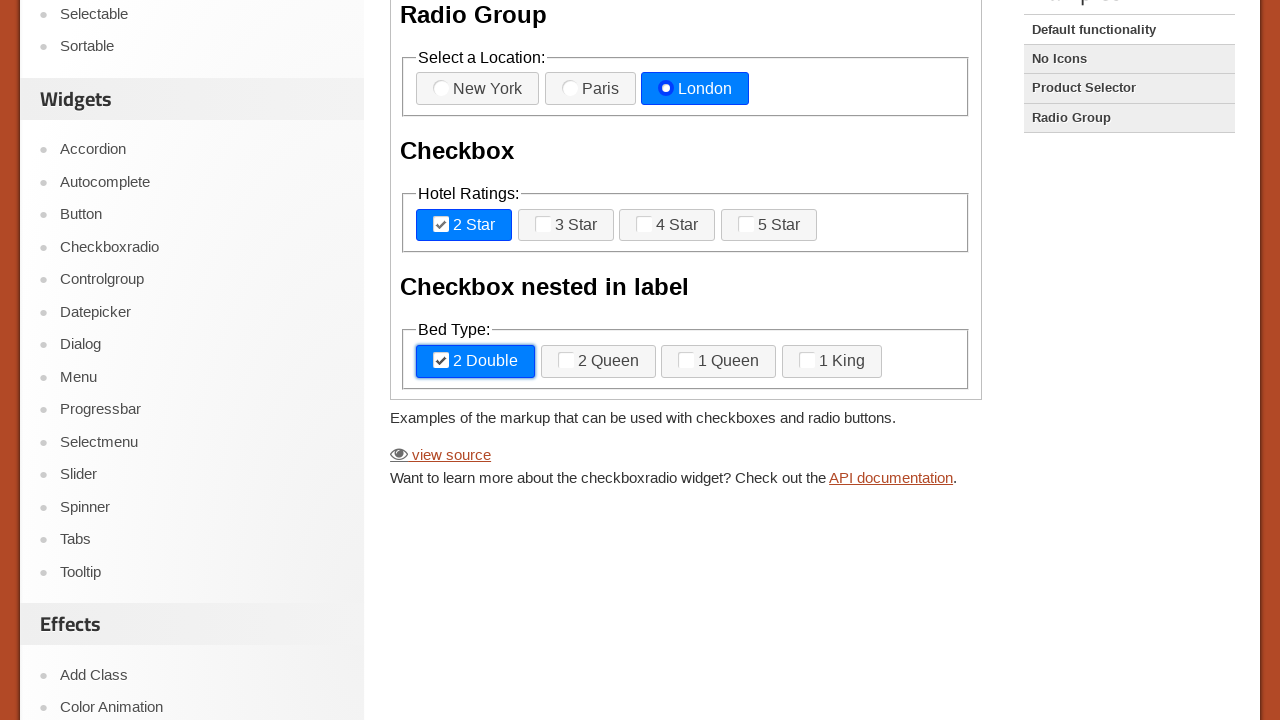

Clicked the 17th label/span element at (566, 360) on iframe.demo-frame >> internal:control=enter-frame >> (//label/span)[17]
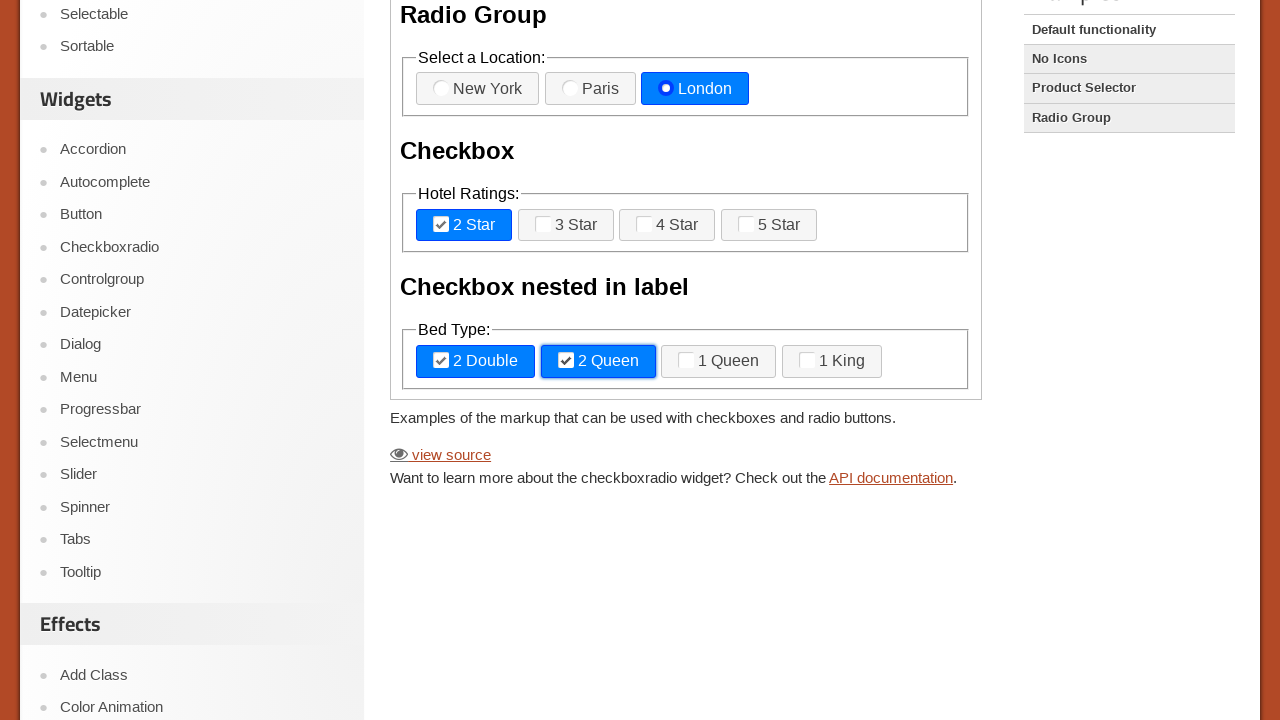

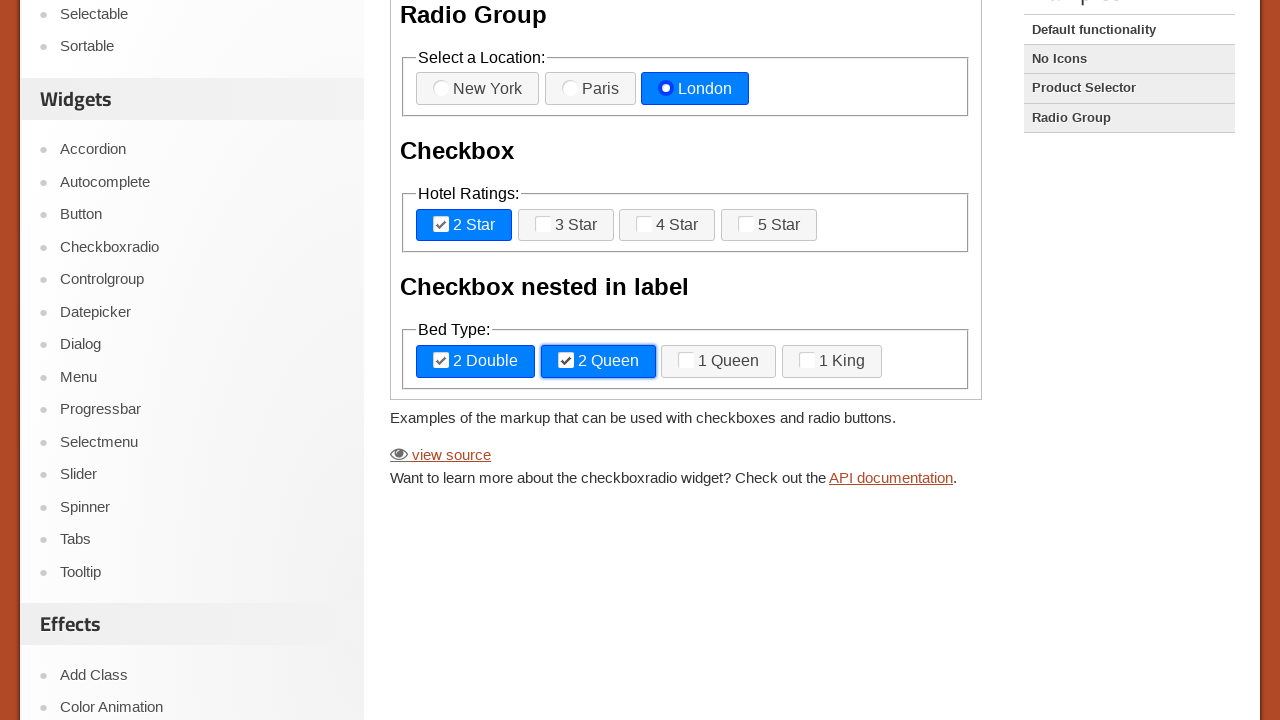